Tests text input functionality by entering text into a form field and clicking a button to update it

Starting URL: http://uitestingplayground.com/textinput

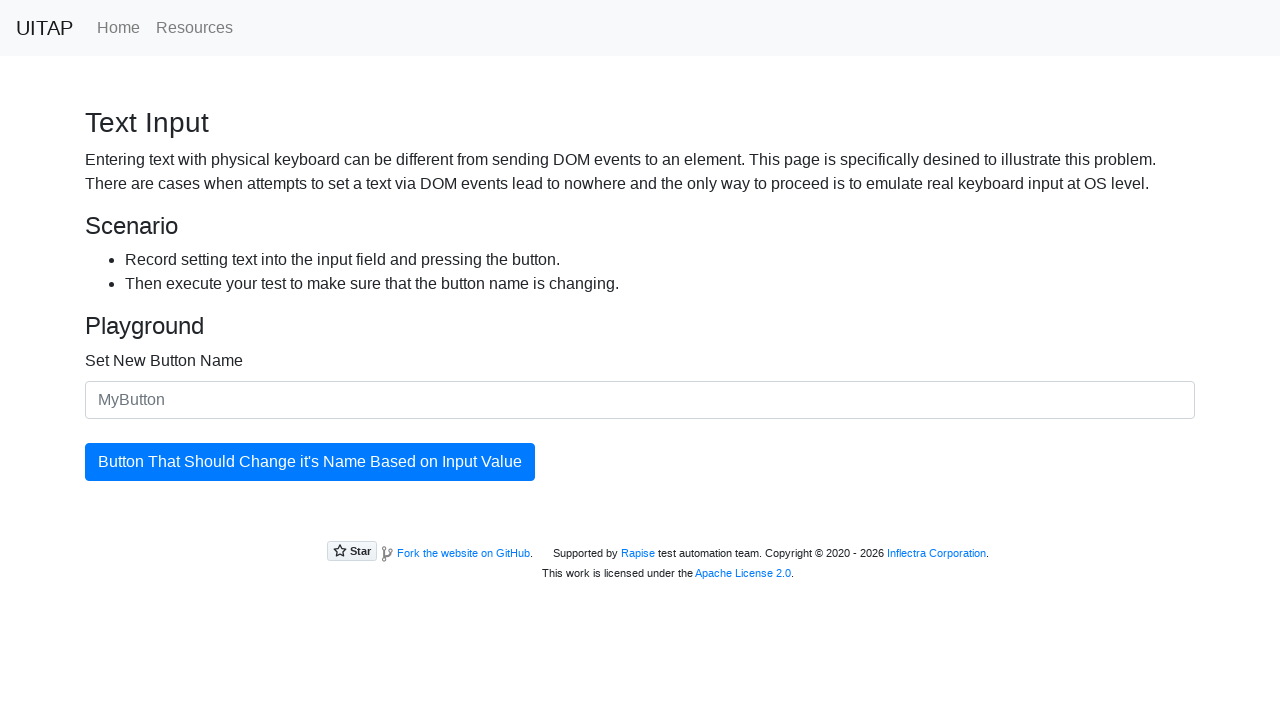

Entered 'SkyPro' into the text input field on .form-control
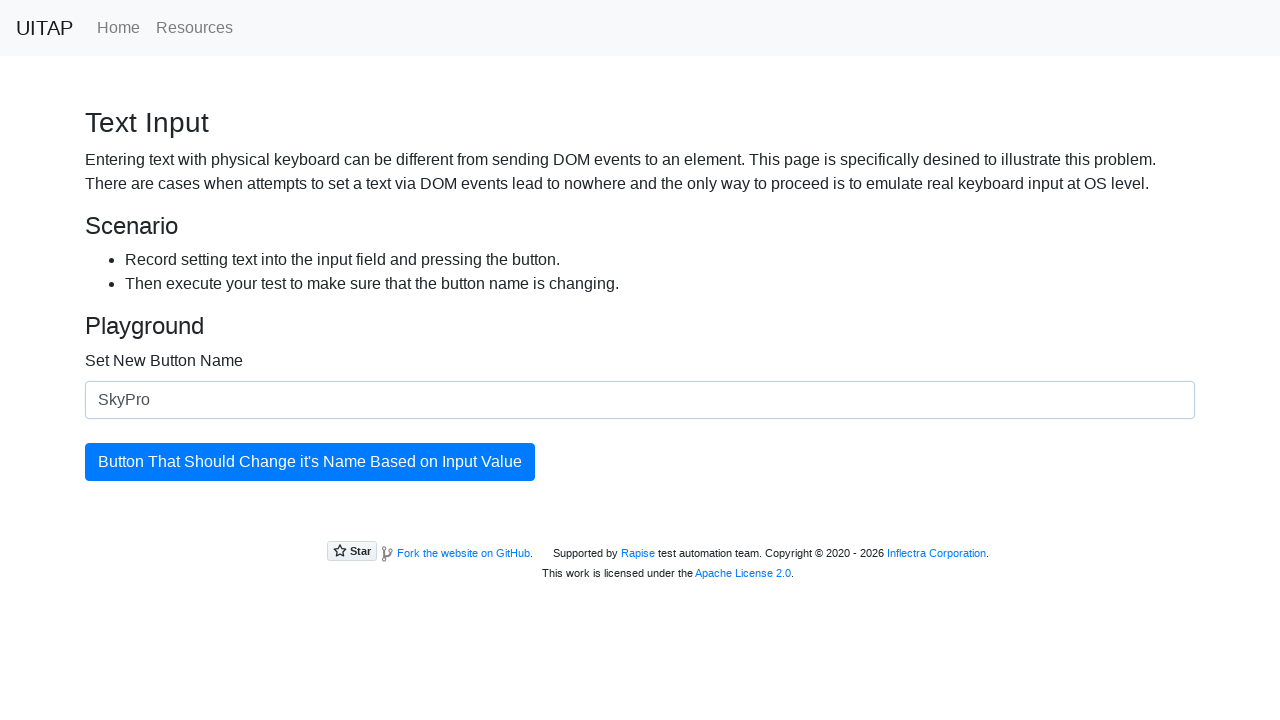

Clicked the updating button to submit the text at (310, 462) on #updatingButton
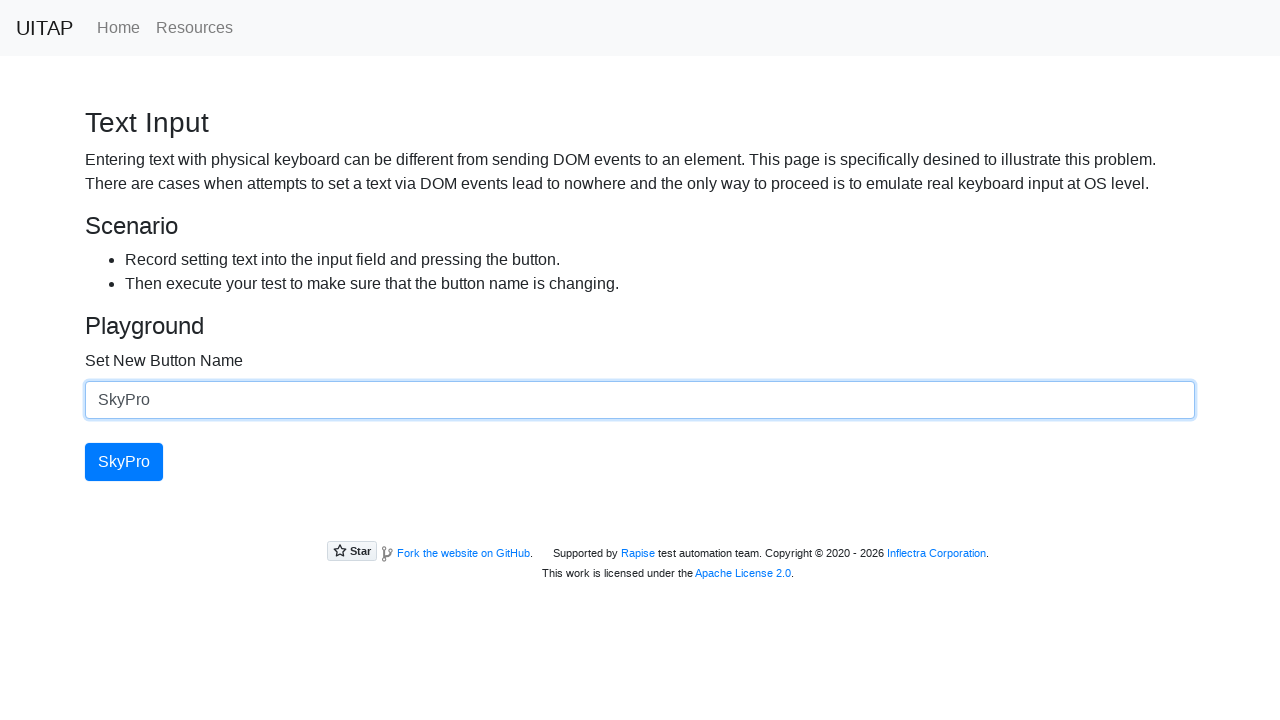

Confirmed the updating button is visible
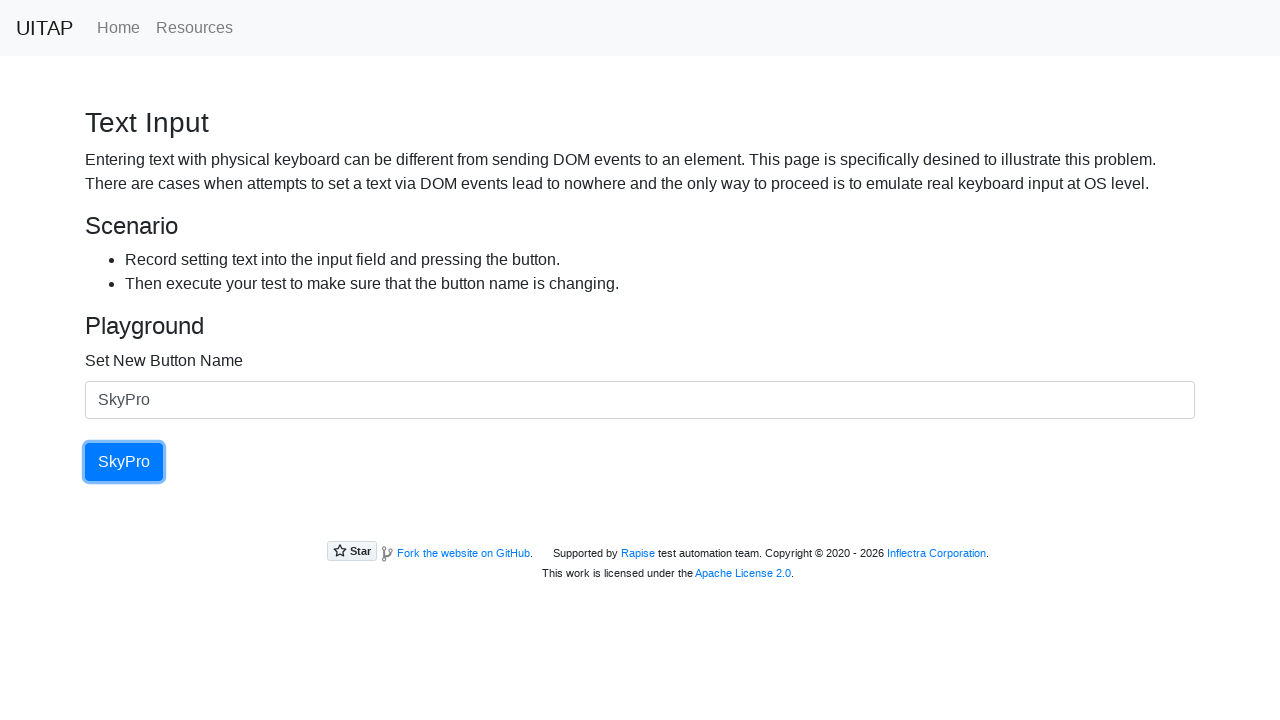

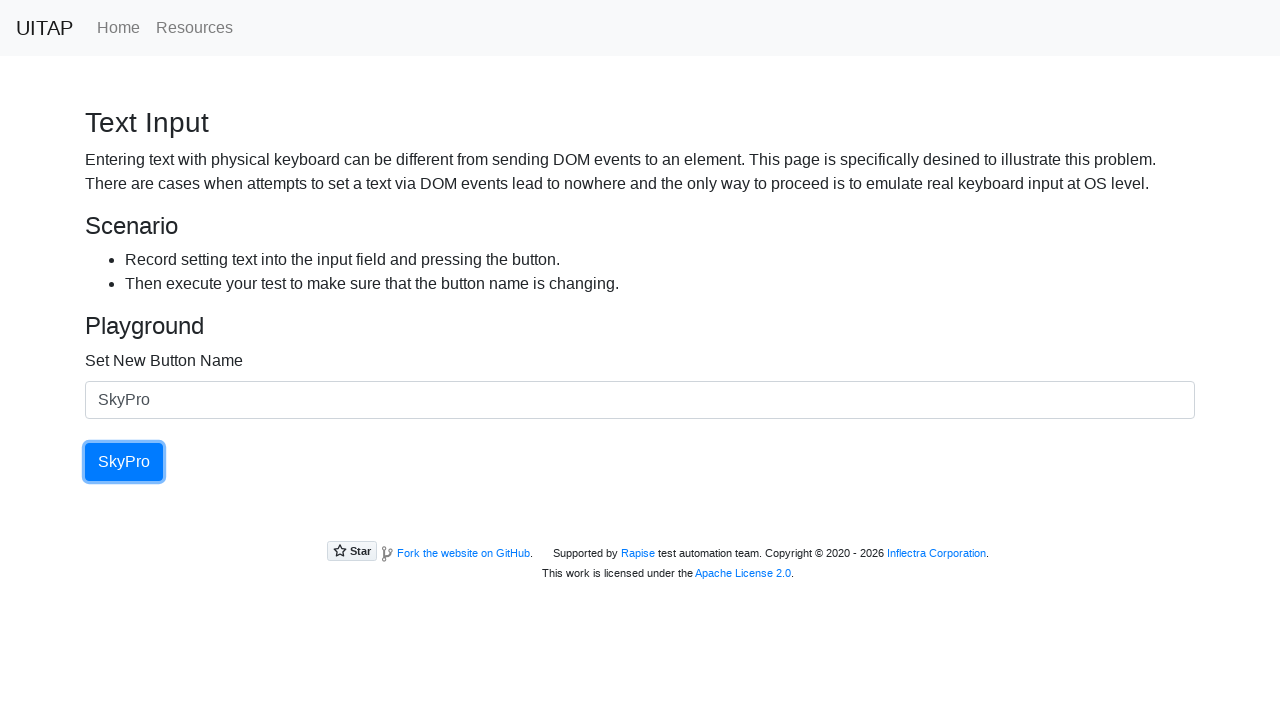